Navigates to an A/B testing page, reads header and paragraph text, then clicks on the Elemental Selenium link

Starting URL: https://the-internet.herokuapp.com/abtest

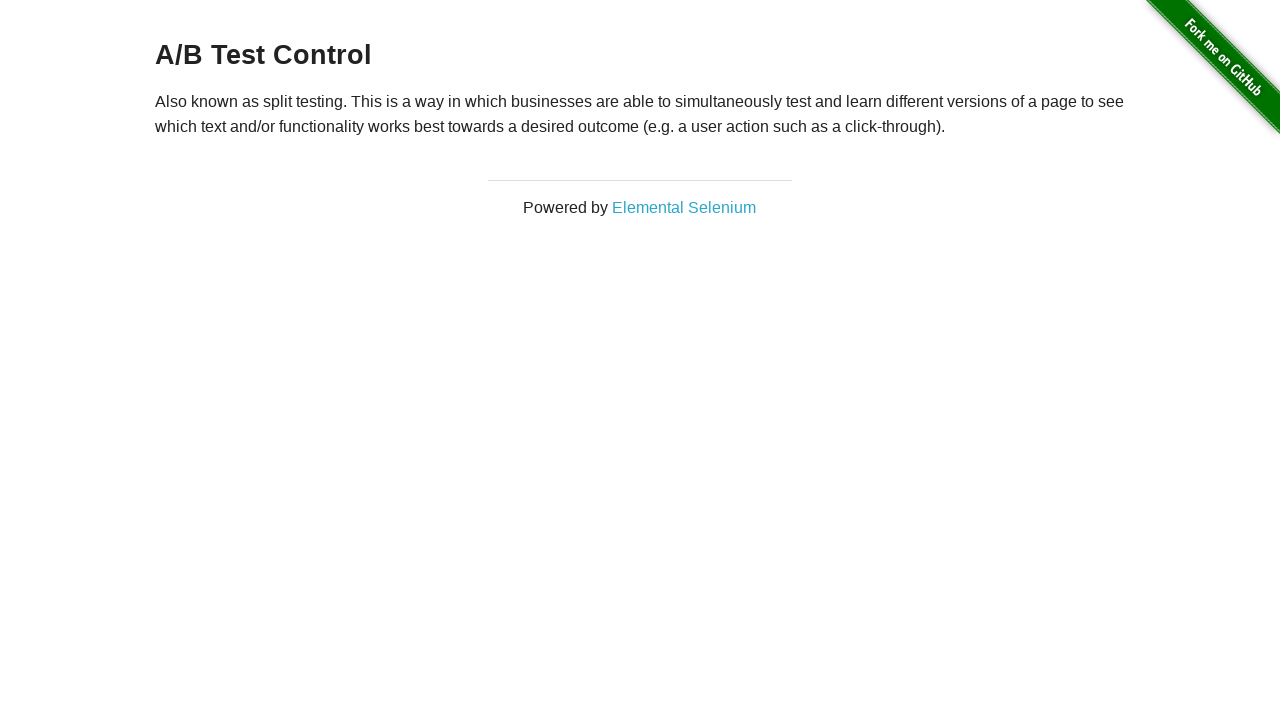

Navigated to A/B testing page
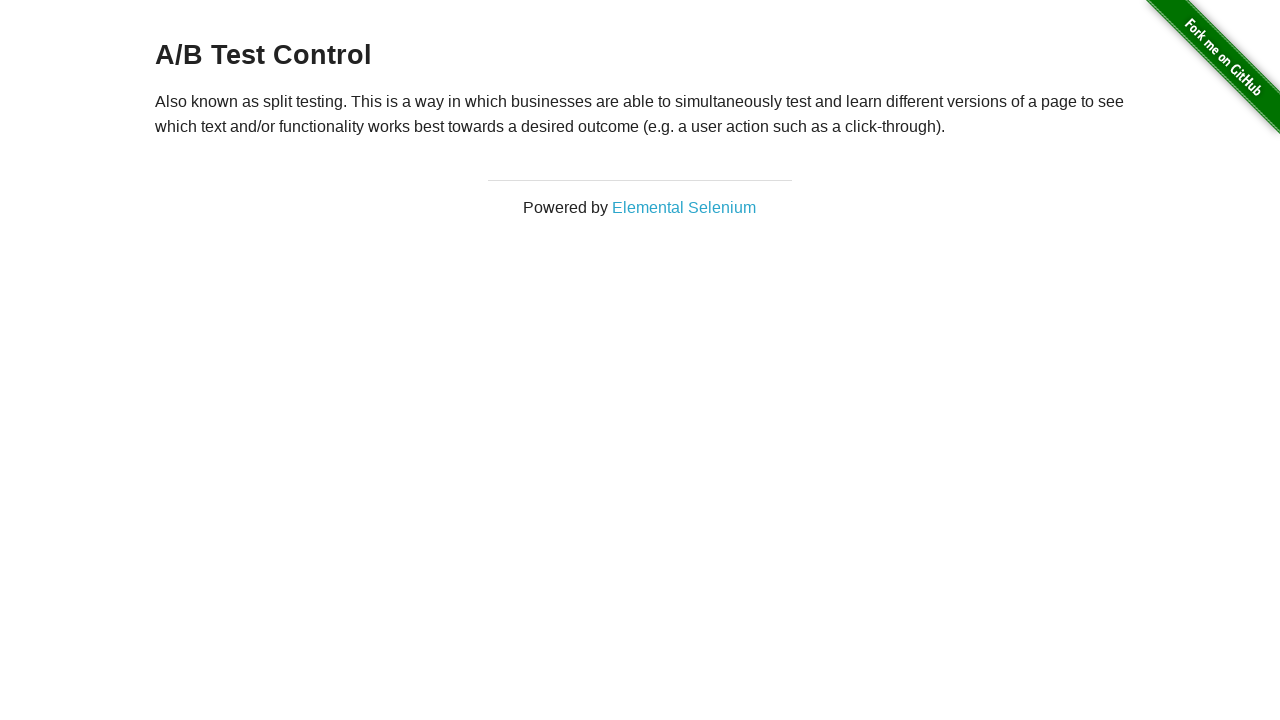

Located header element using absolute XPath
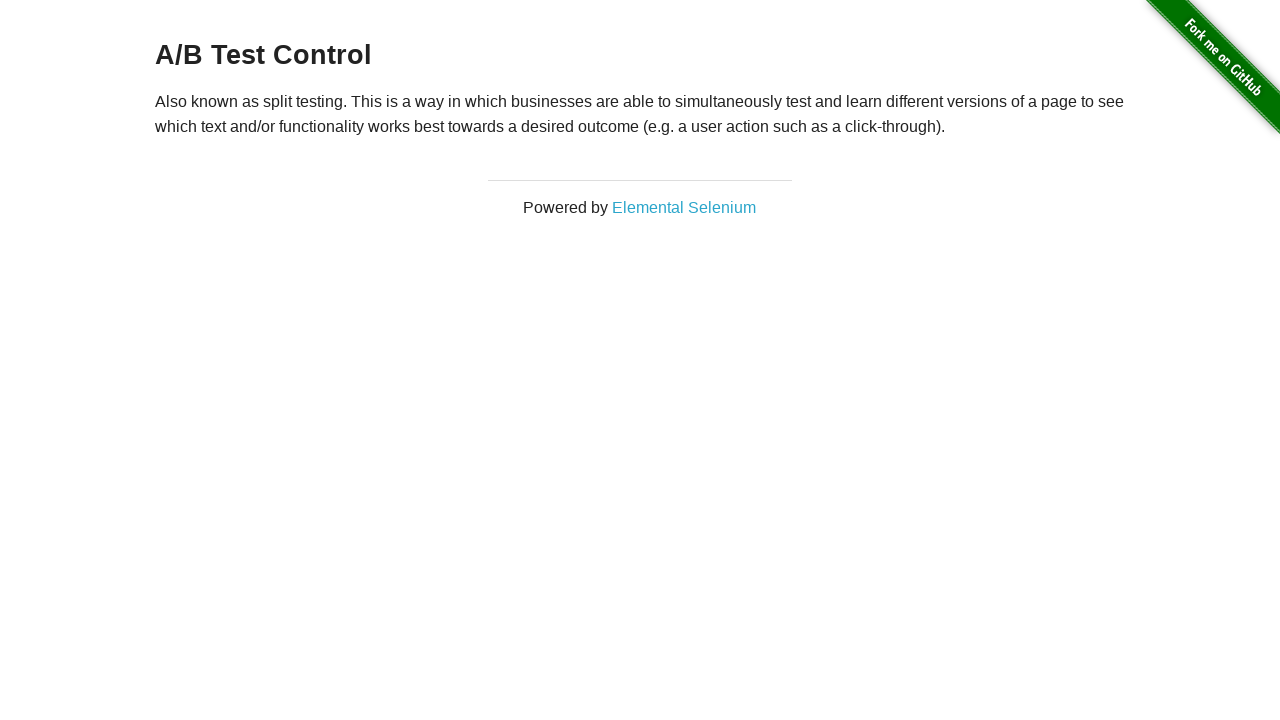

Read and printed header text content
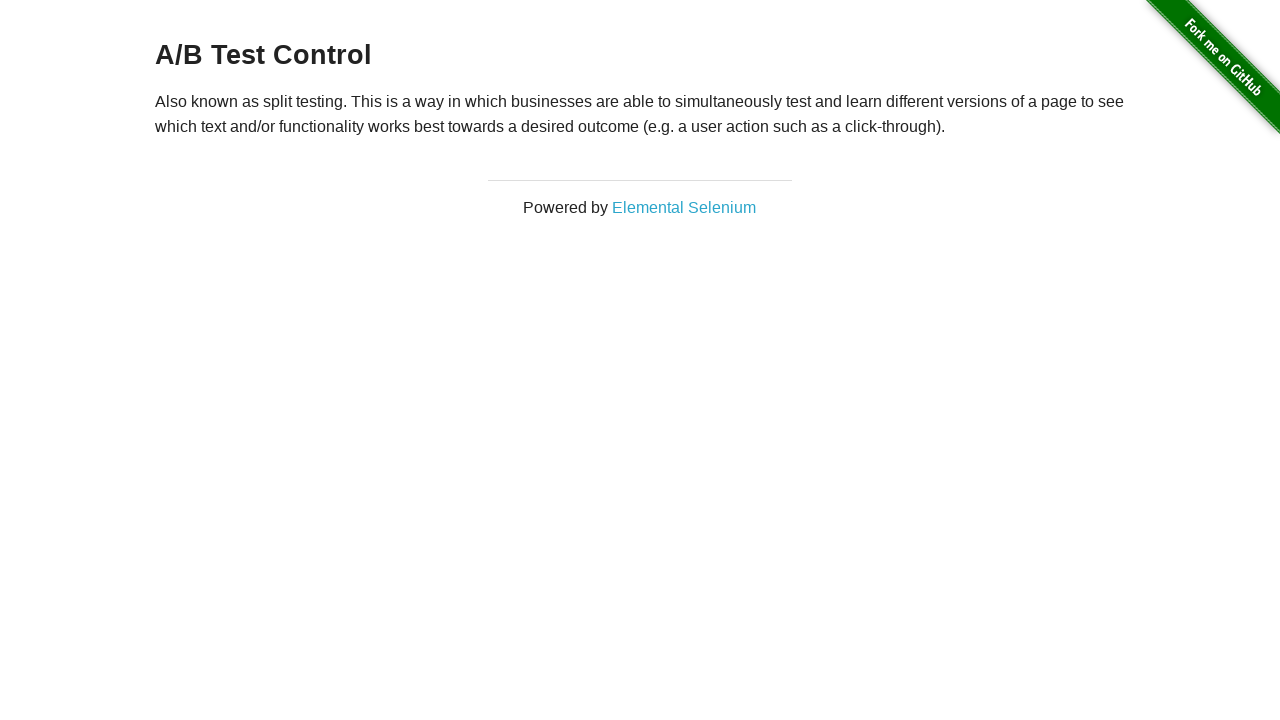

Located paragraph element using absolute XPath
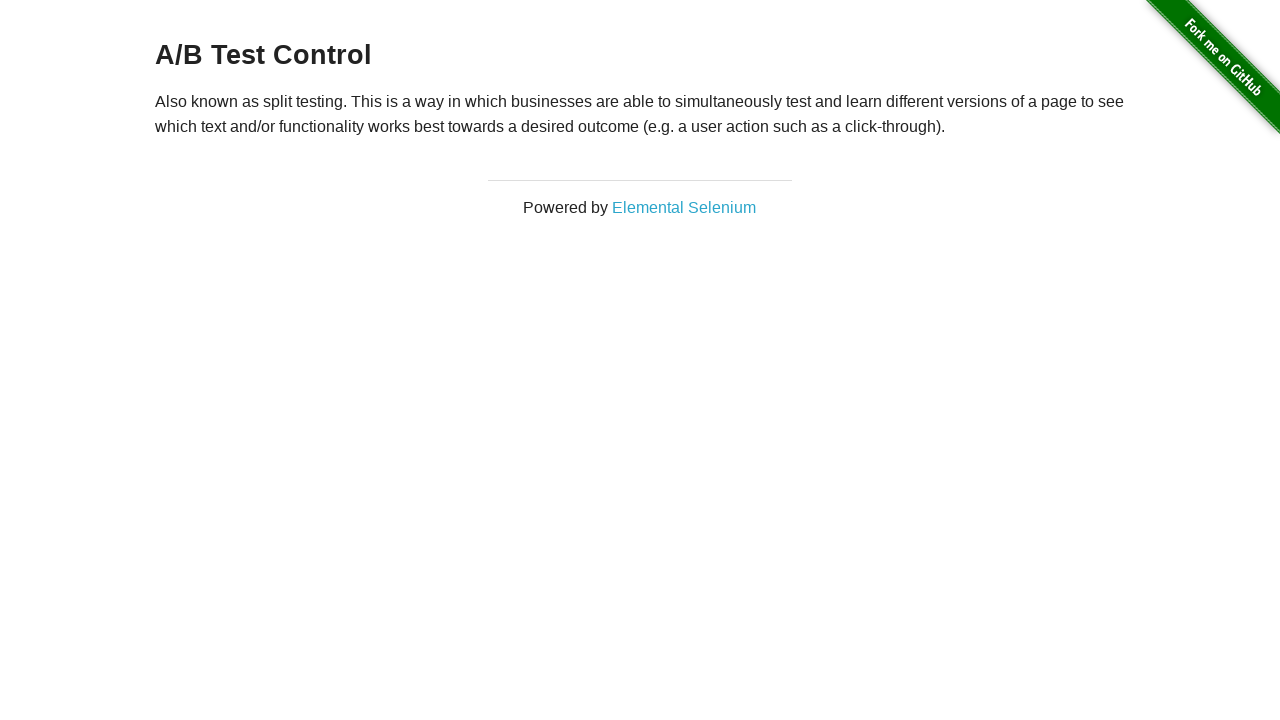

Read and printed paragraph text content
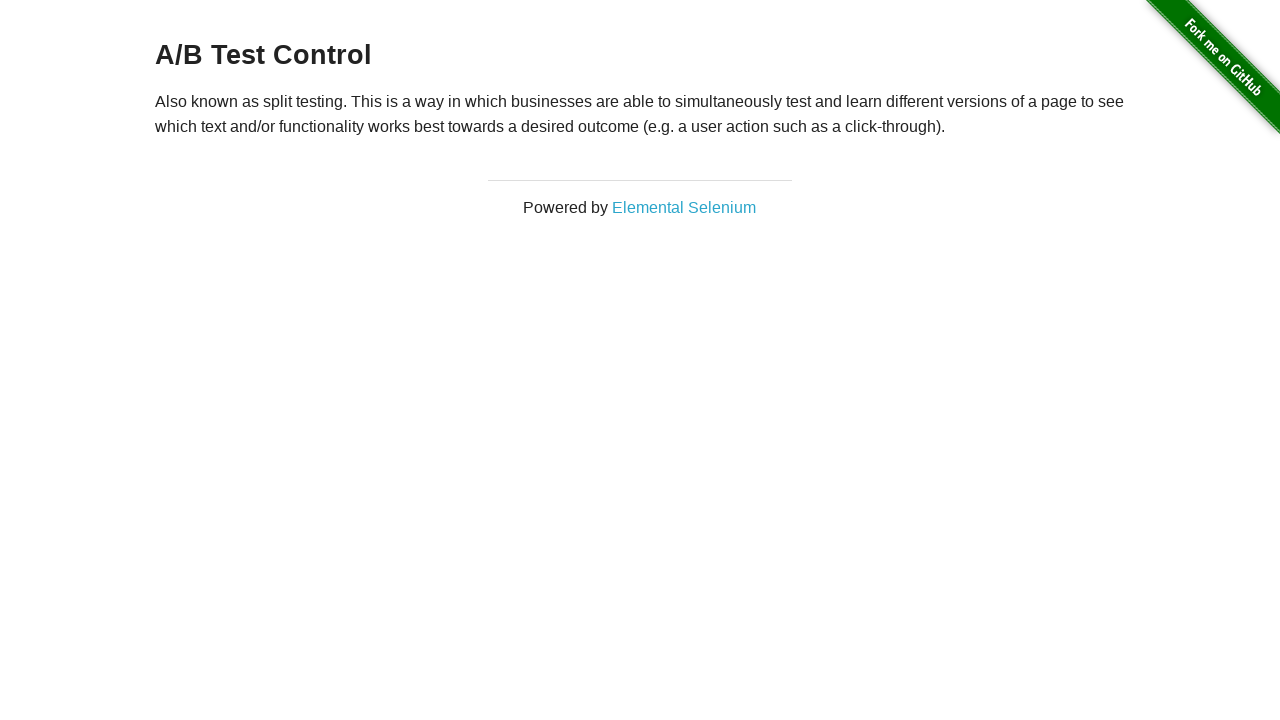

Clicked on Elemental Selenium link using relative XPath at (684, 207) on xpath=//a[contains(text(),'Elemental')]
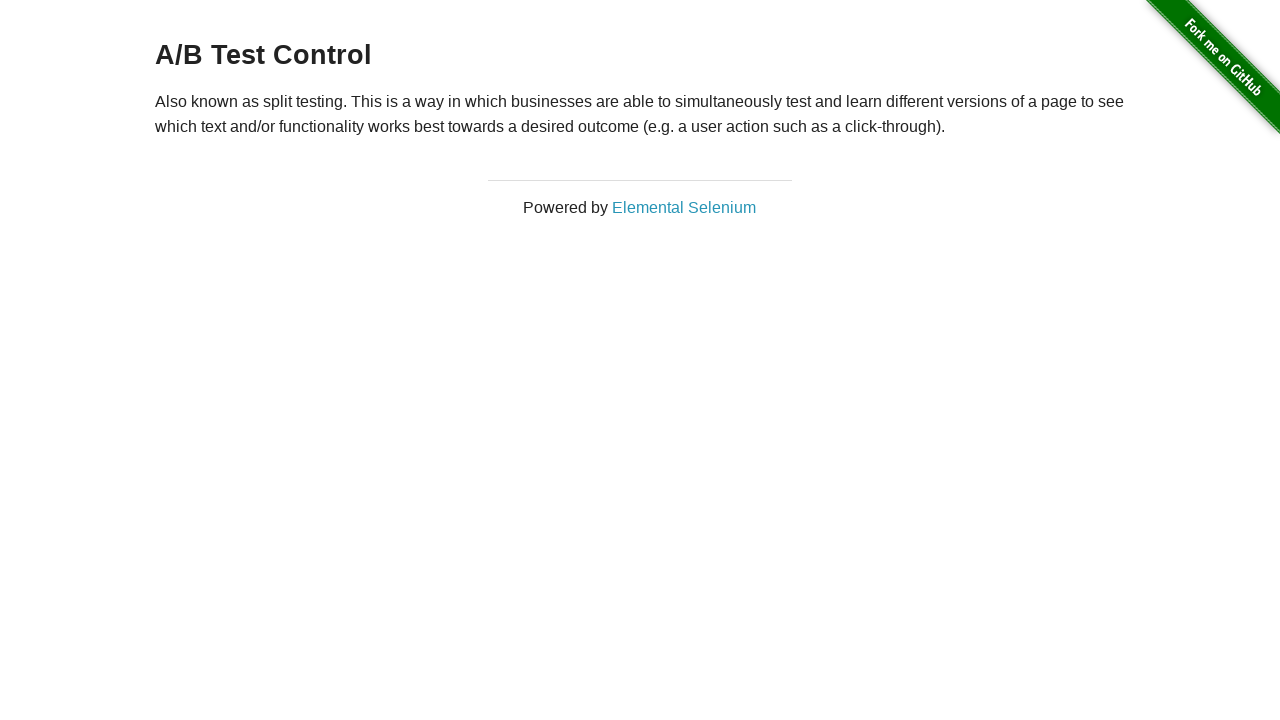

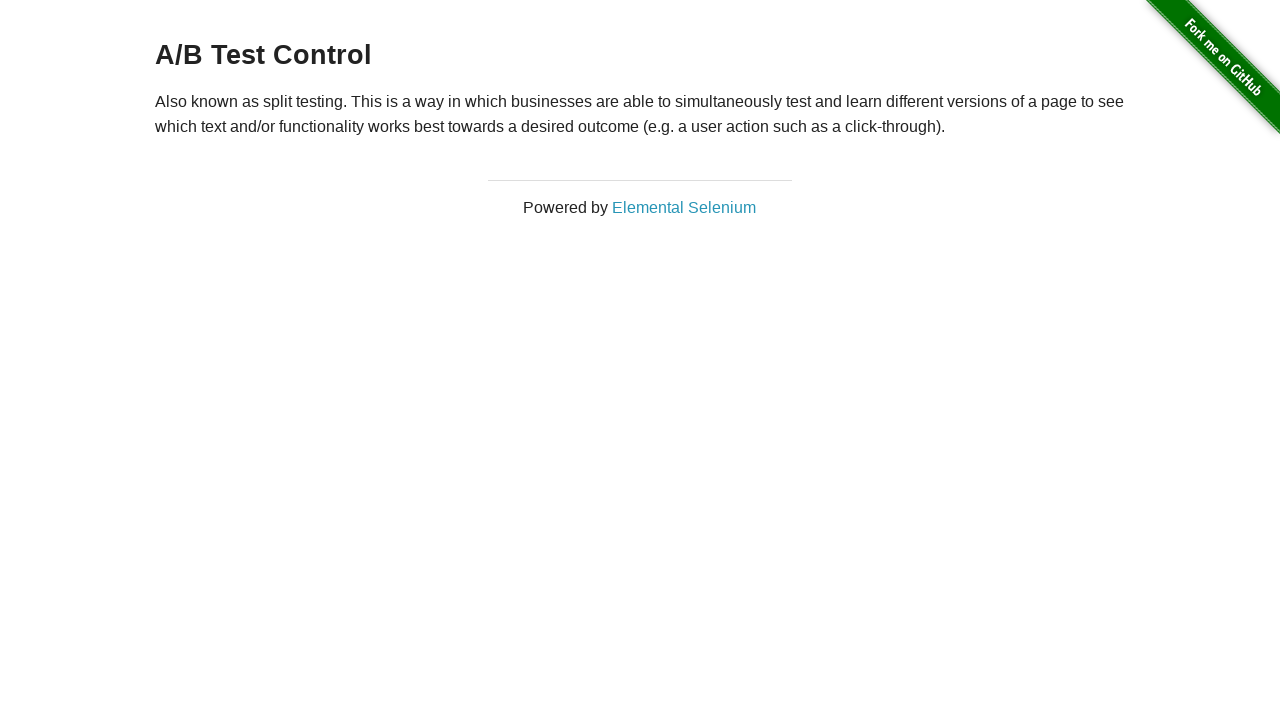